Tests adding multiple specific items to cart on a vegetable shopping practice site by iterating through products and clicking add buttons for Brocolli, Cauliflower, Cucumber, and Beetroot.

Starting URL: https://rahulshettyacademy.com/seleniumPractise/#/

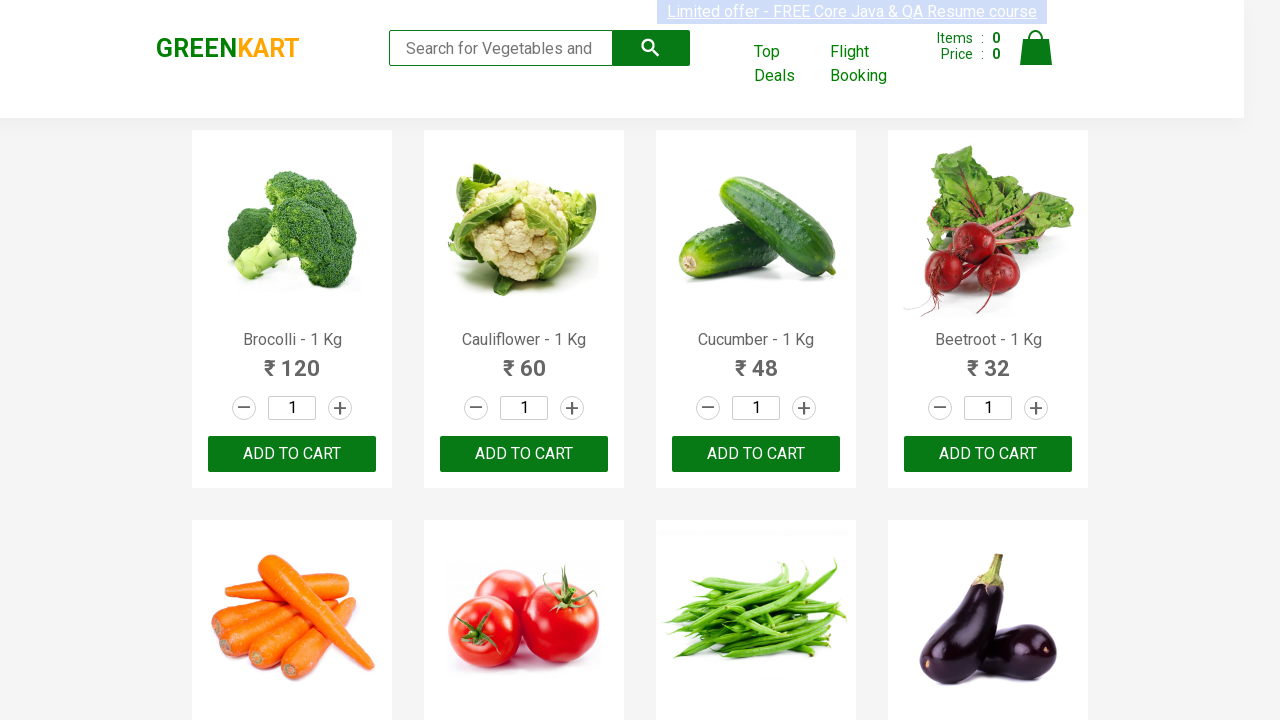

Navigated to vegetable shopping practice site
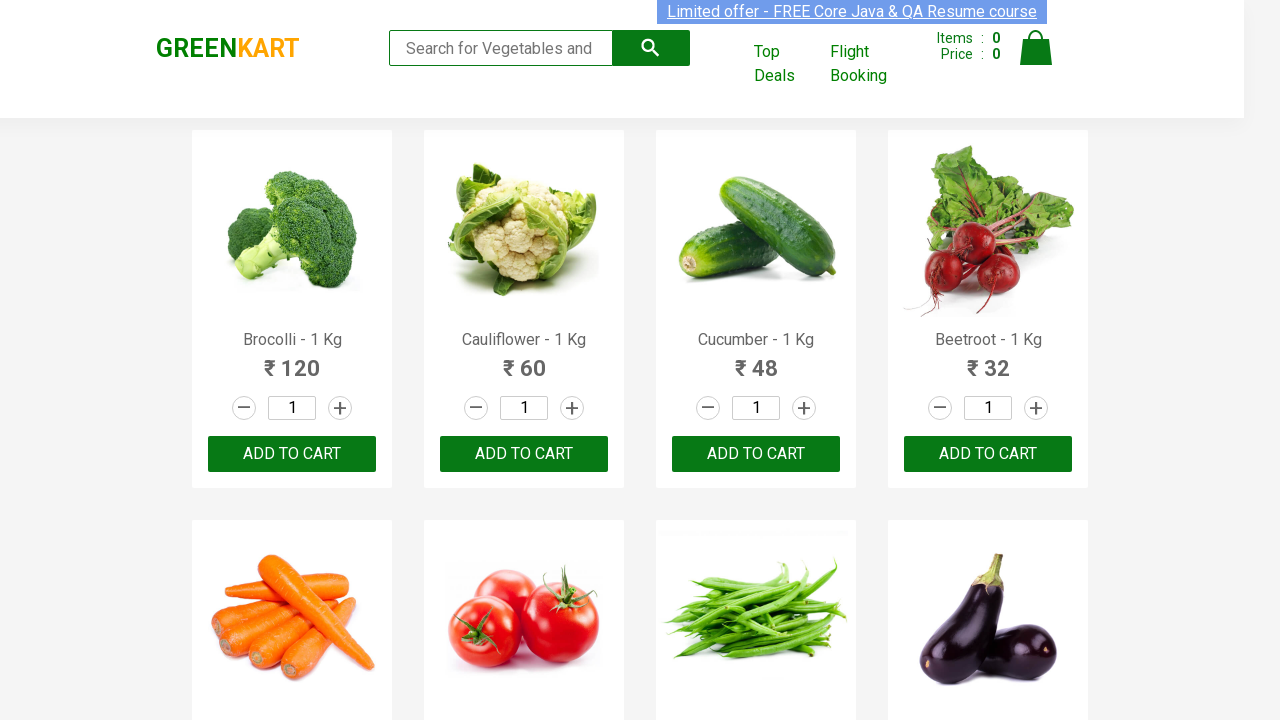

Product names loaded on the page
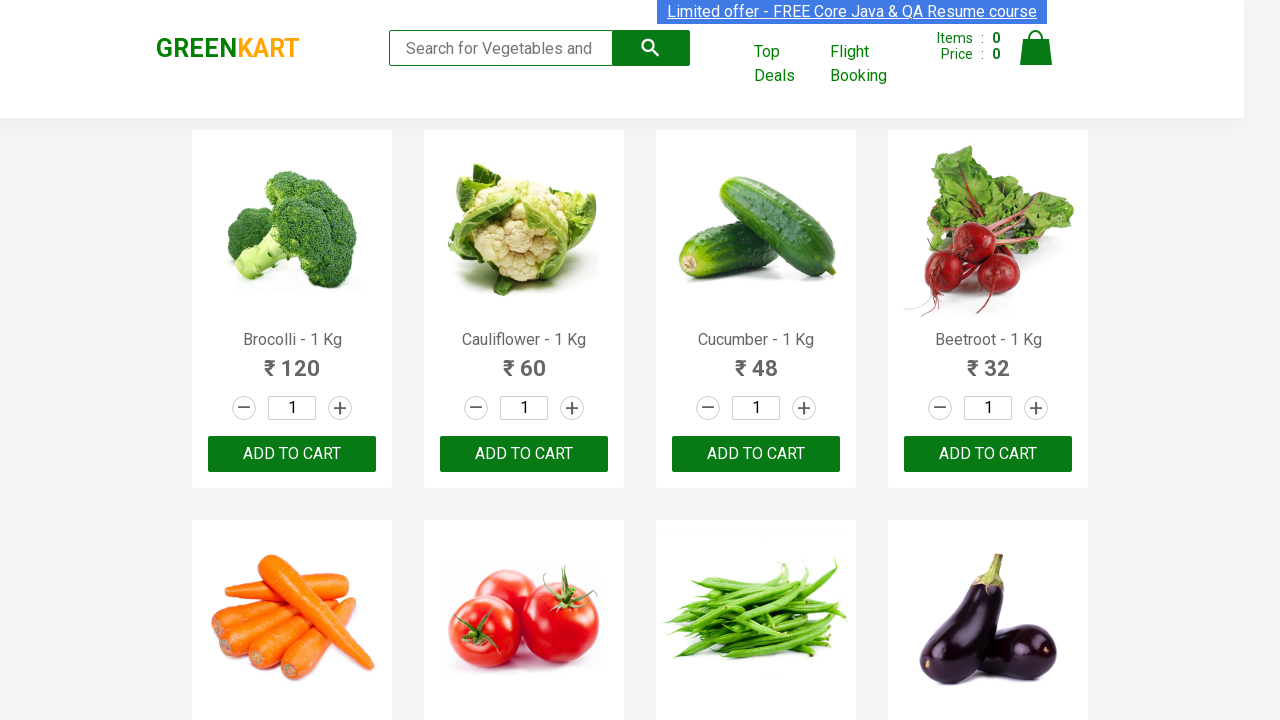

Retrieved all product elements and add-to-cart buttons
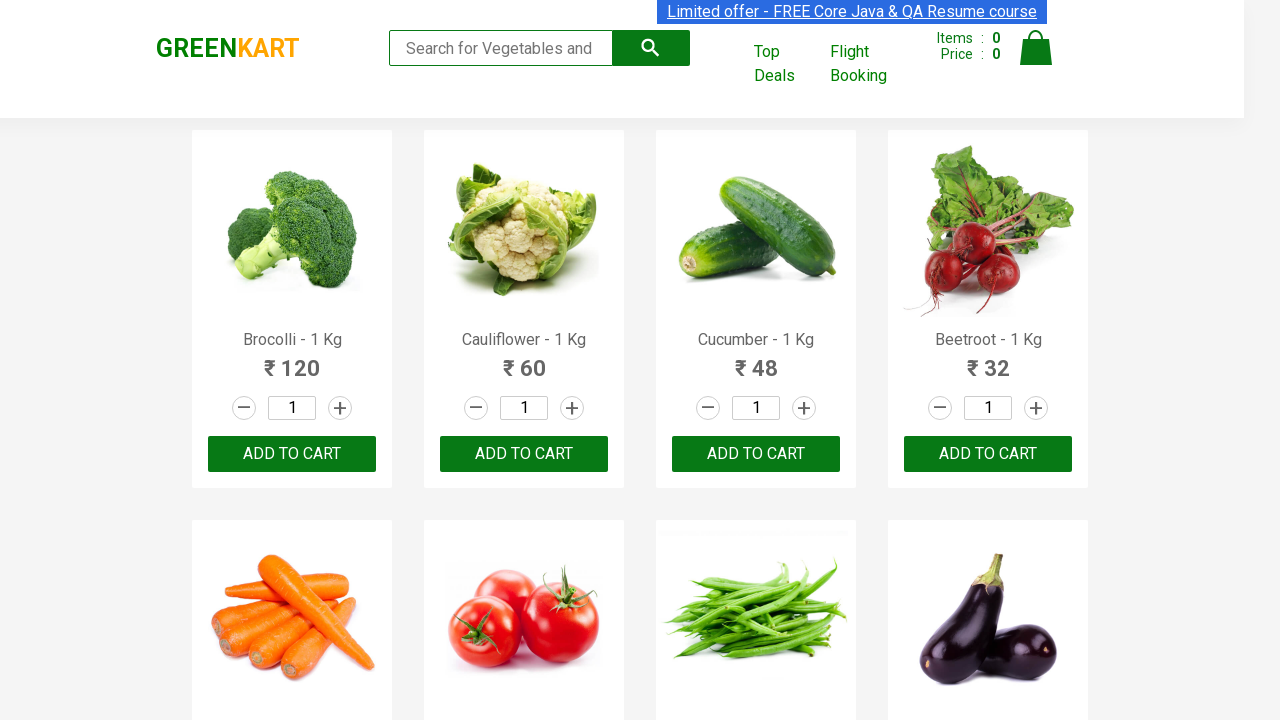

Added Brocolli to cart at (292, 454) on xpath=//div[@class='product-action']/button >> nth=0
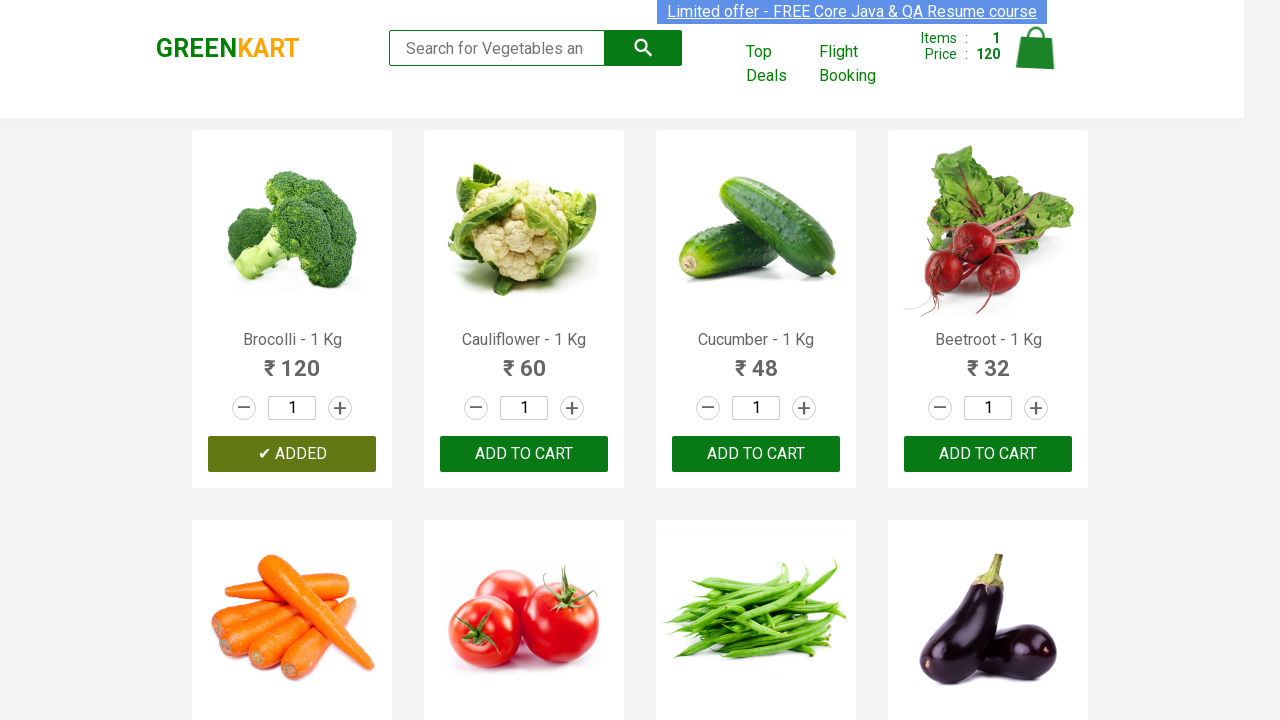

Added Cauliflower to cart at (524, 454) on xpath=//div[@class='product-action']/button >> nth=1
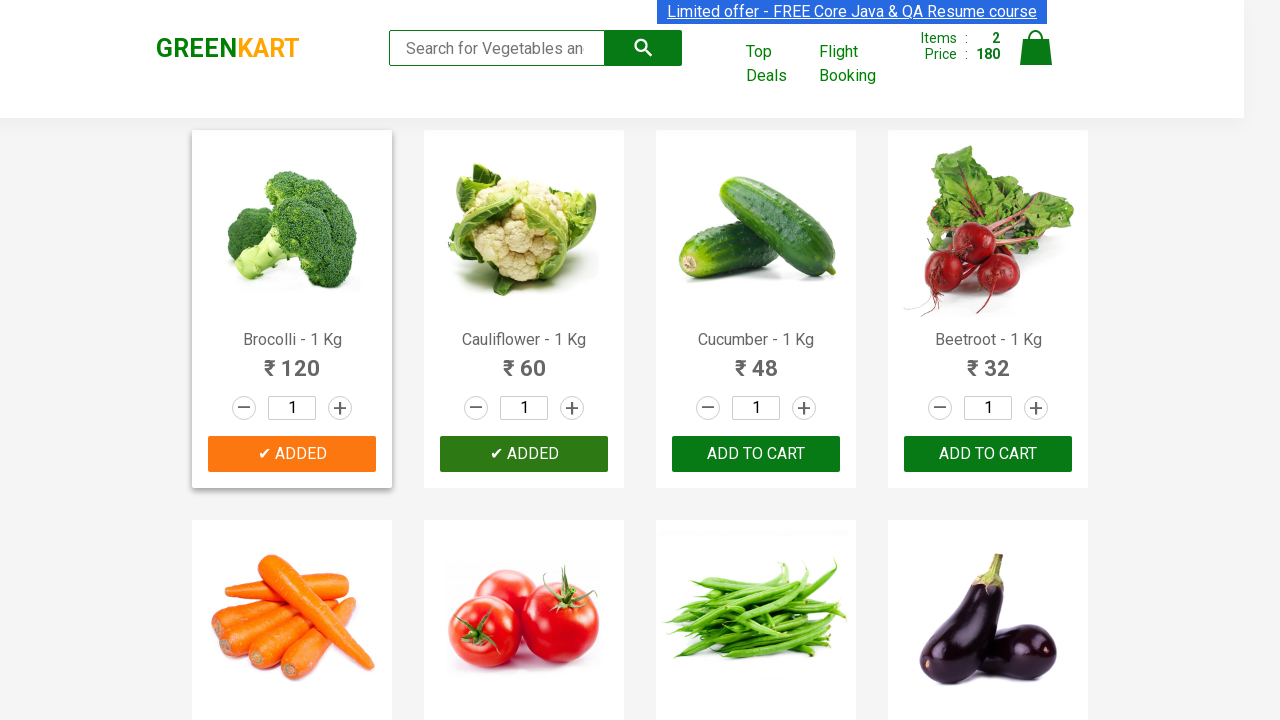

Added Cucumber to cart at (756, 454) on xpath=//div[@class='product-action']/button >> nth=2
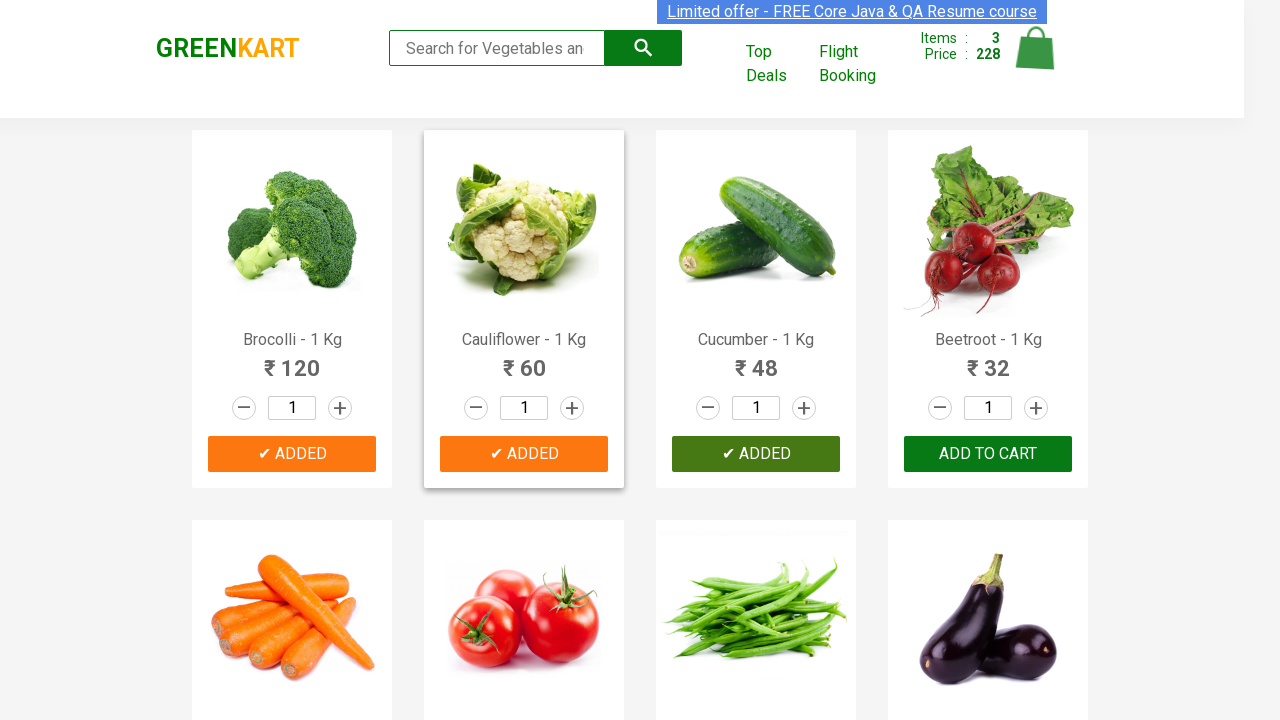

Added Beetroot to cart at (988, 454) on xpath=//div[@class='product-action']/button >> nth=3
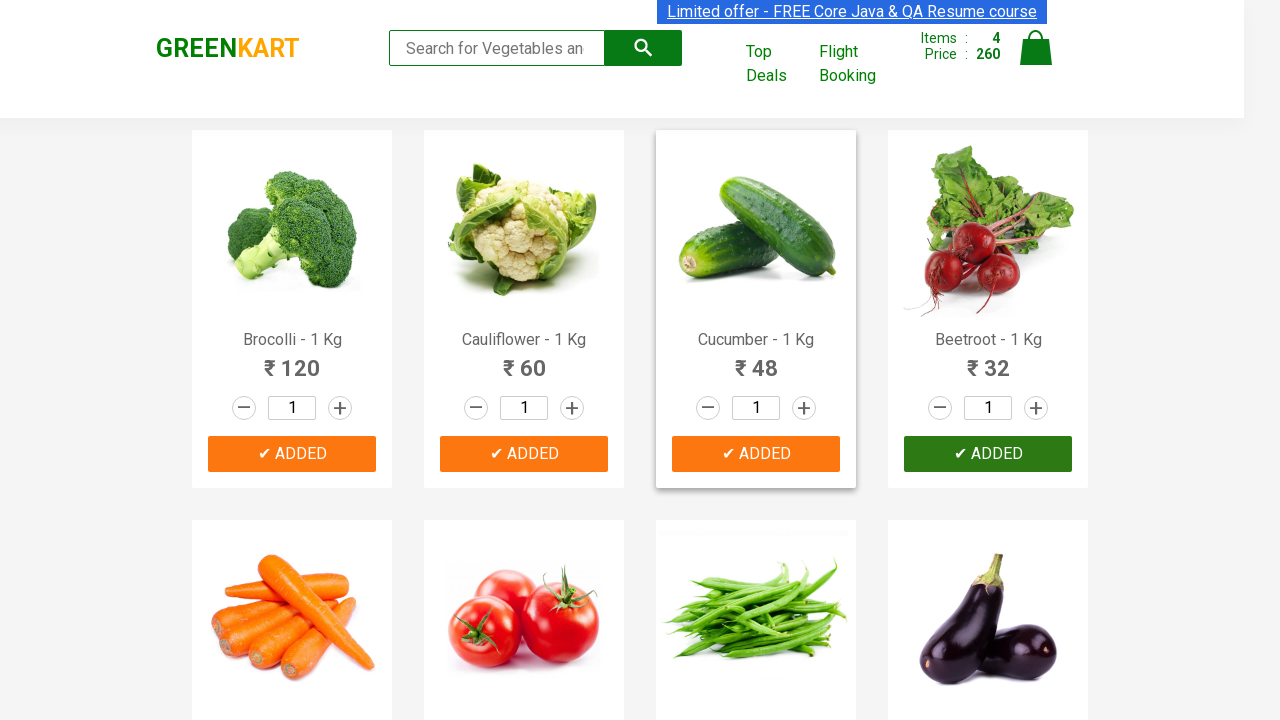

Successfully added all 4 items to cart (Brocolli, Cauliflower, Cucumber, Beetroot)
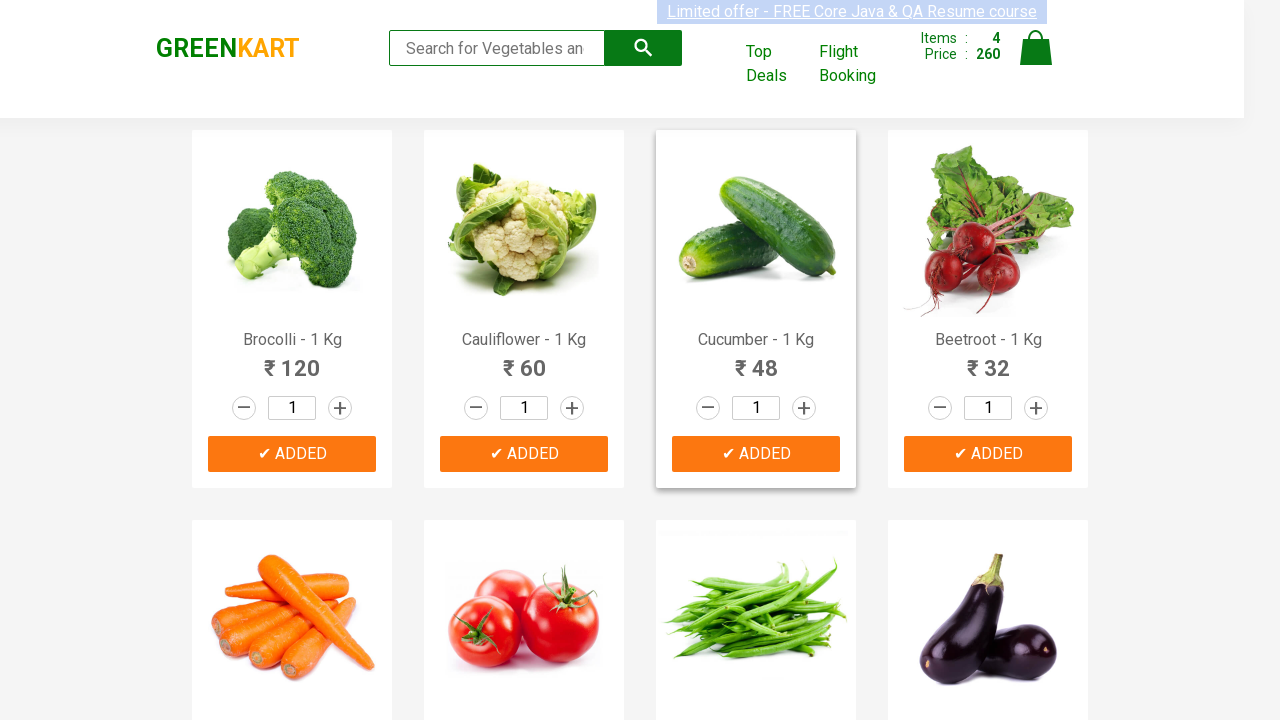

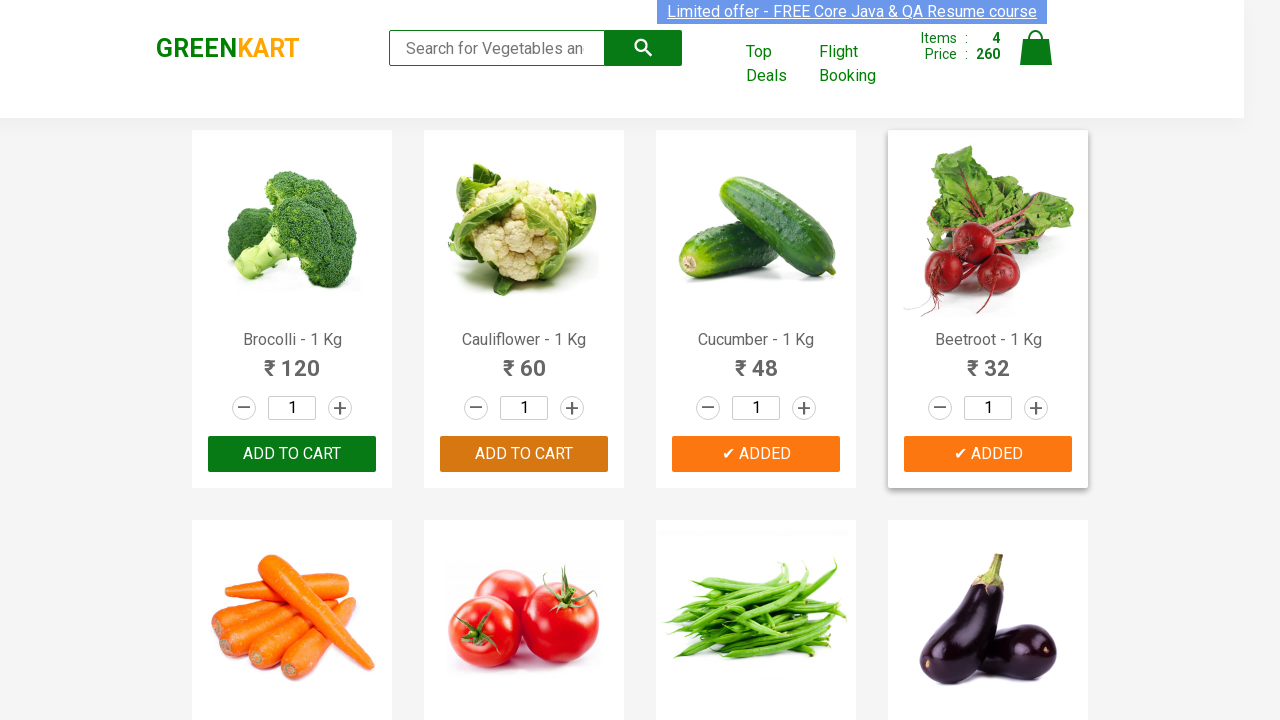